Navigates to the Leaftaps application and performs a double-click action on the Username label element

Starting URL: http://leaftaps.com/opentaps/control/main

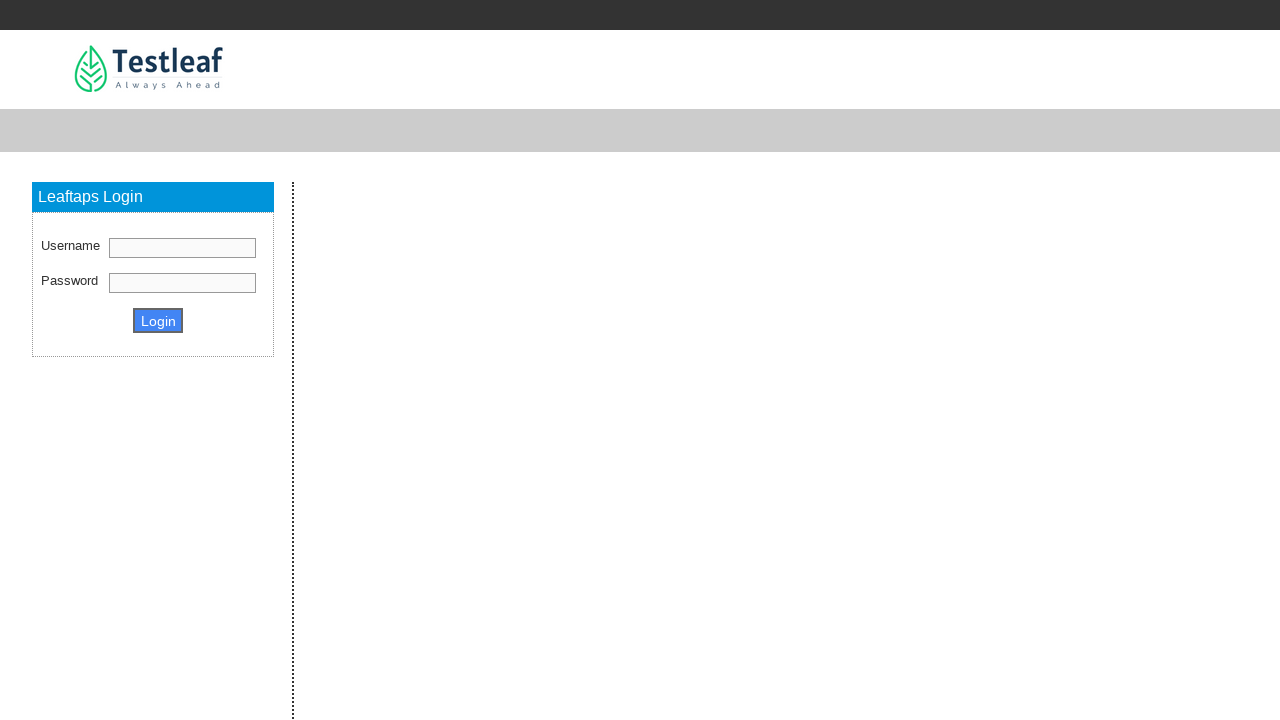

Navigated to Leaftaps application at http://leaftaps.com/opentaps/control/main
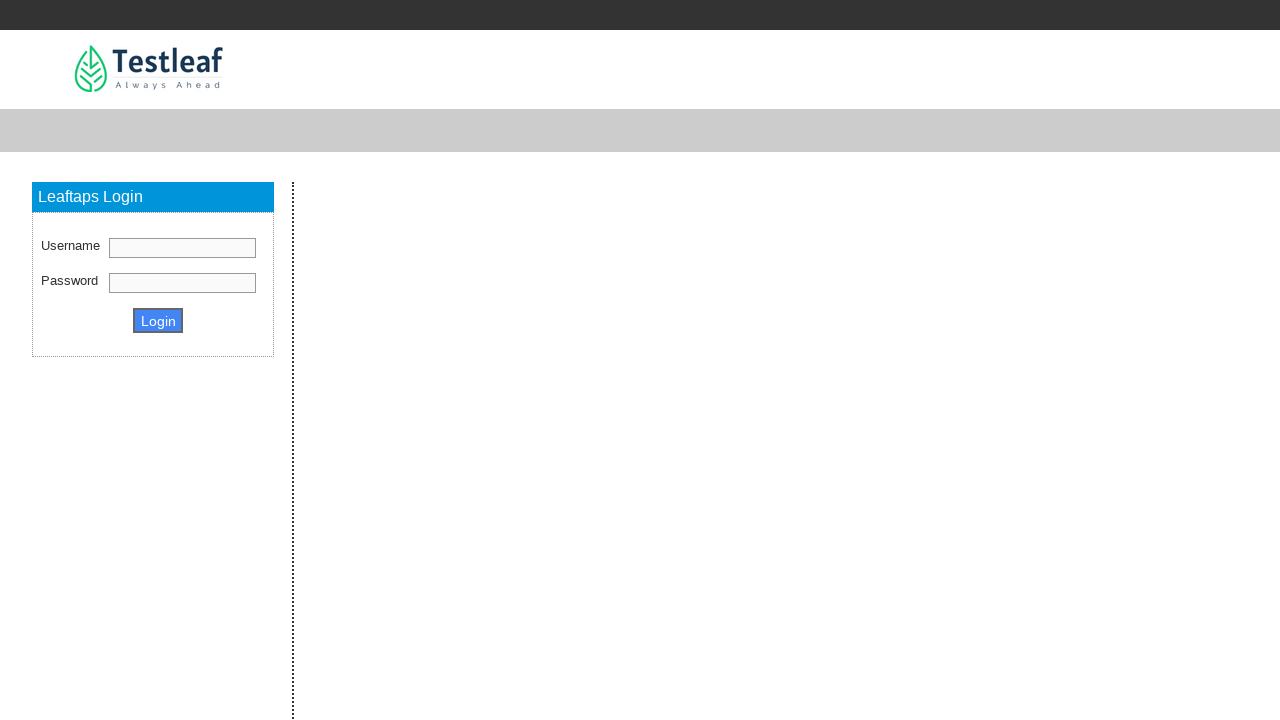

Located Username label element
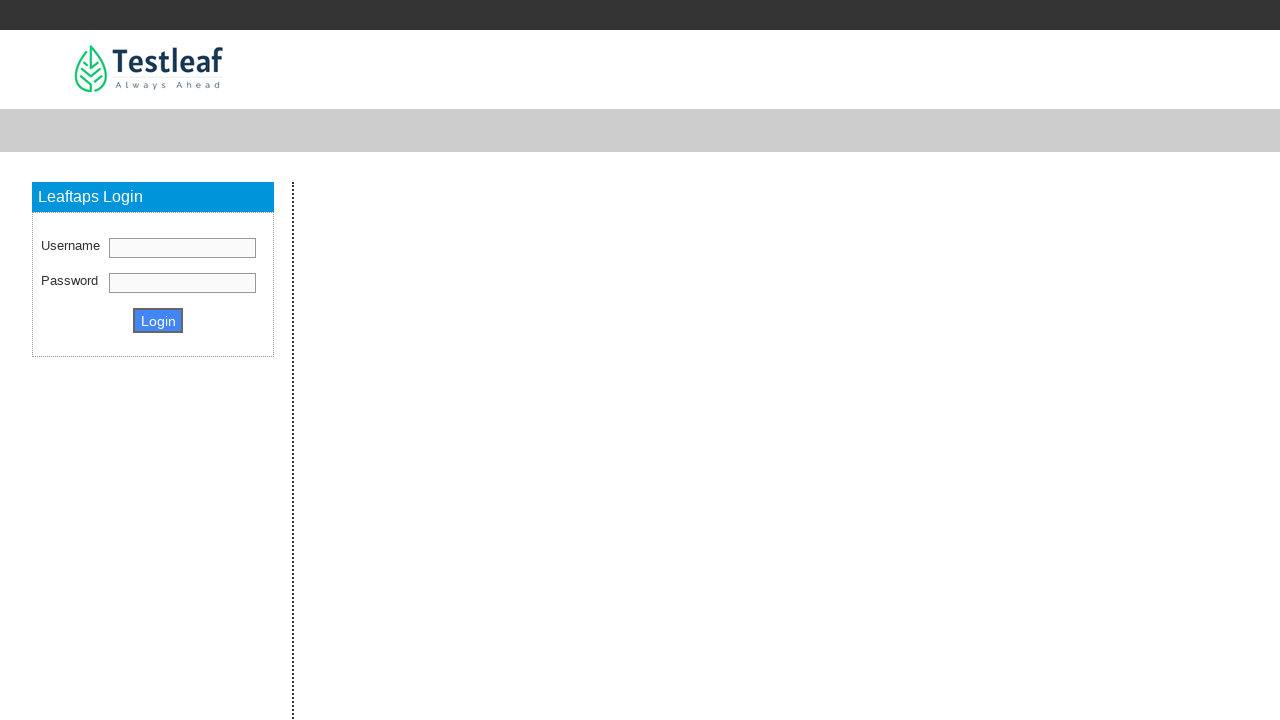

Performed double-click action on Username label element at (70, 246) on xpath=//label[text()='Username']
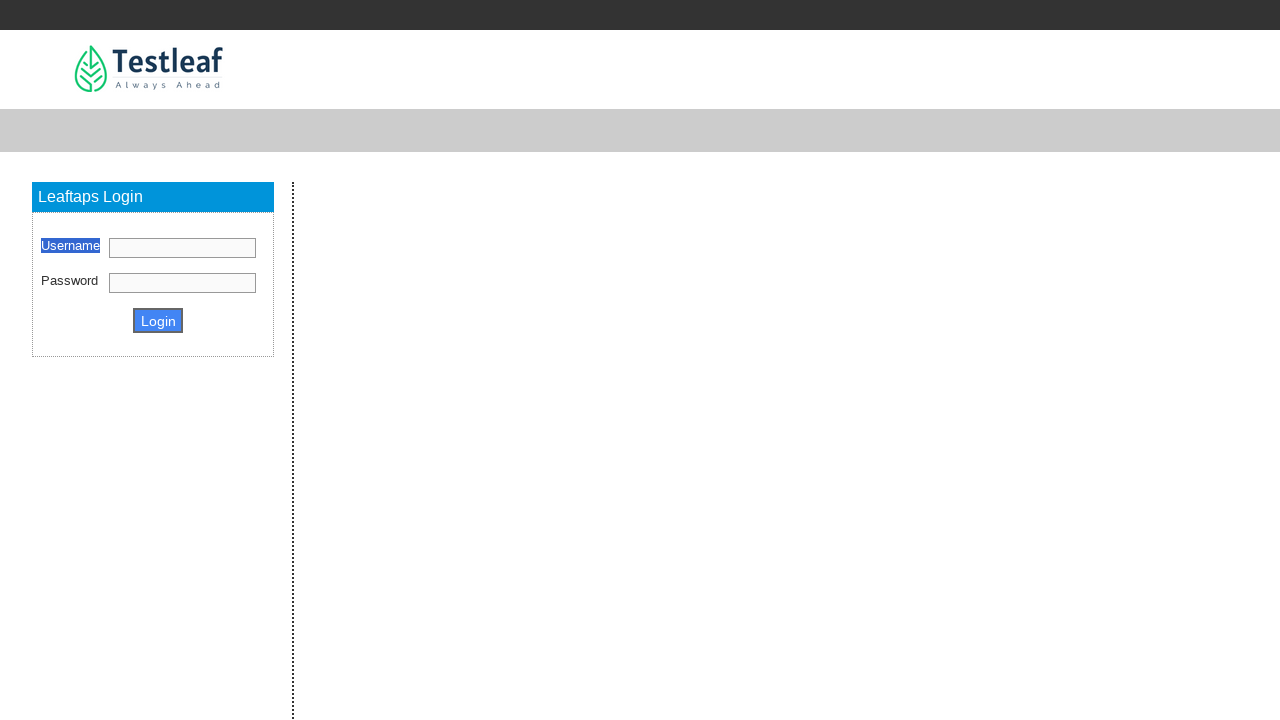

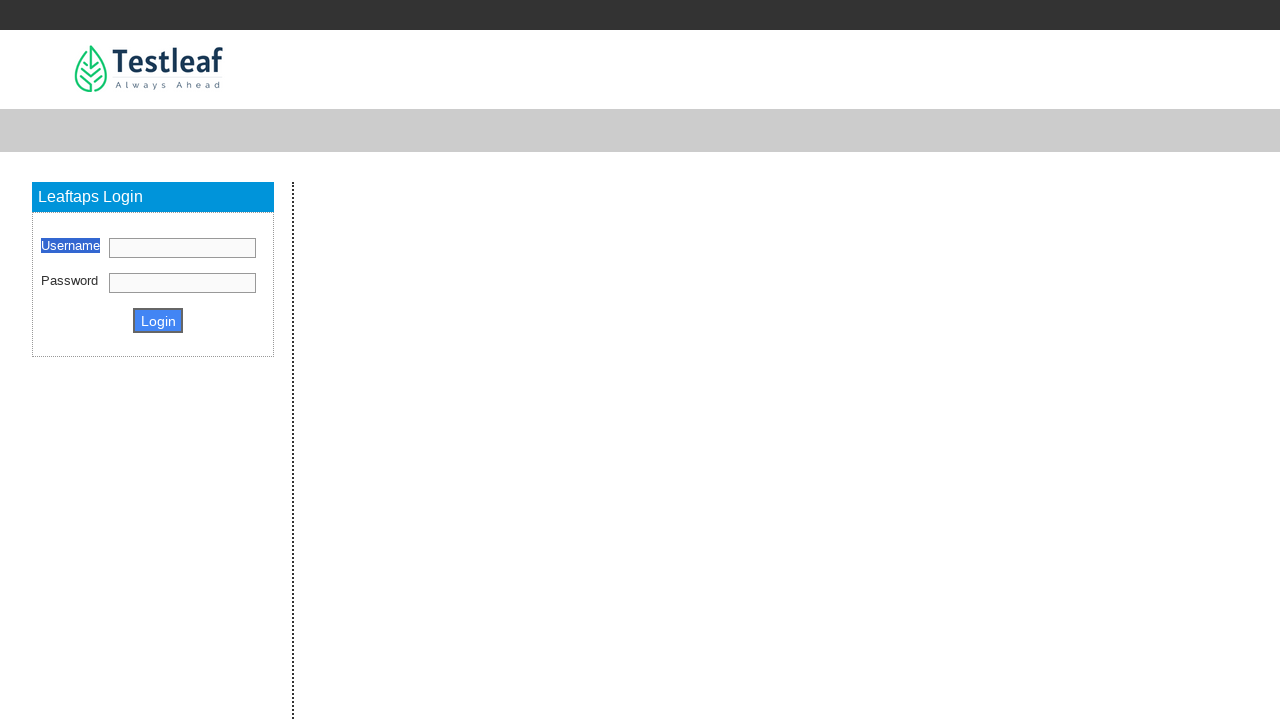